Tests basic browser navigation by navigating to Trello, then using back, forward, and refresh browser controls

Starting URL: https://trello.com/

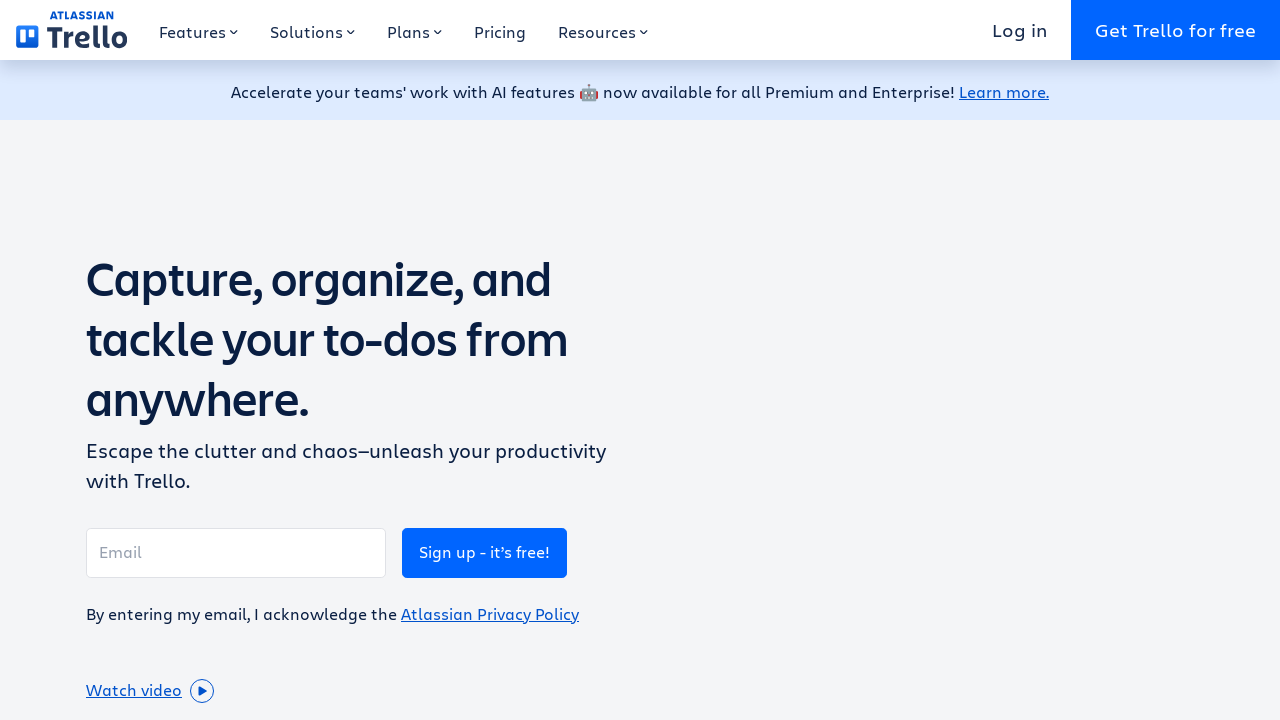

Navigated to Trello homepage
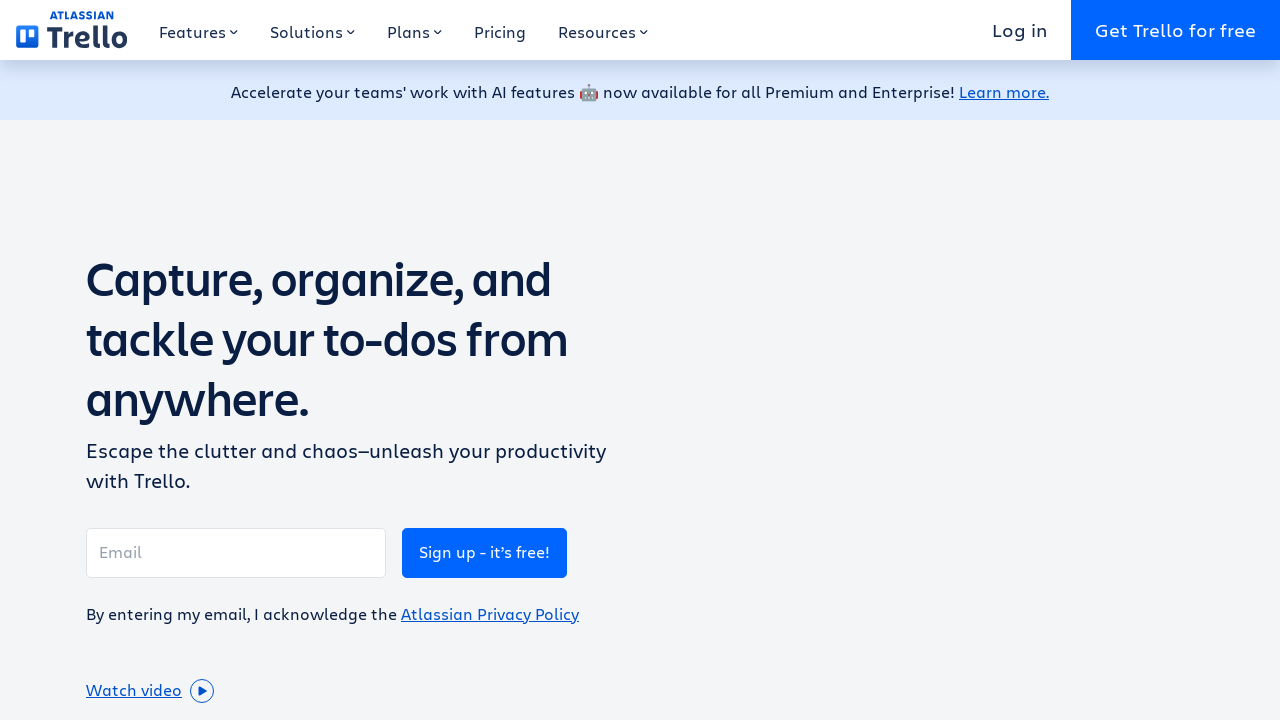

Clicked browser back button
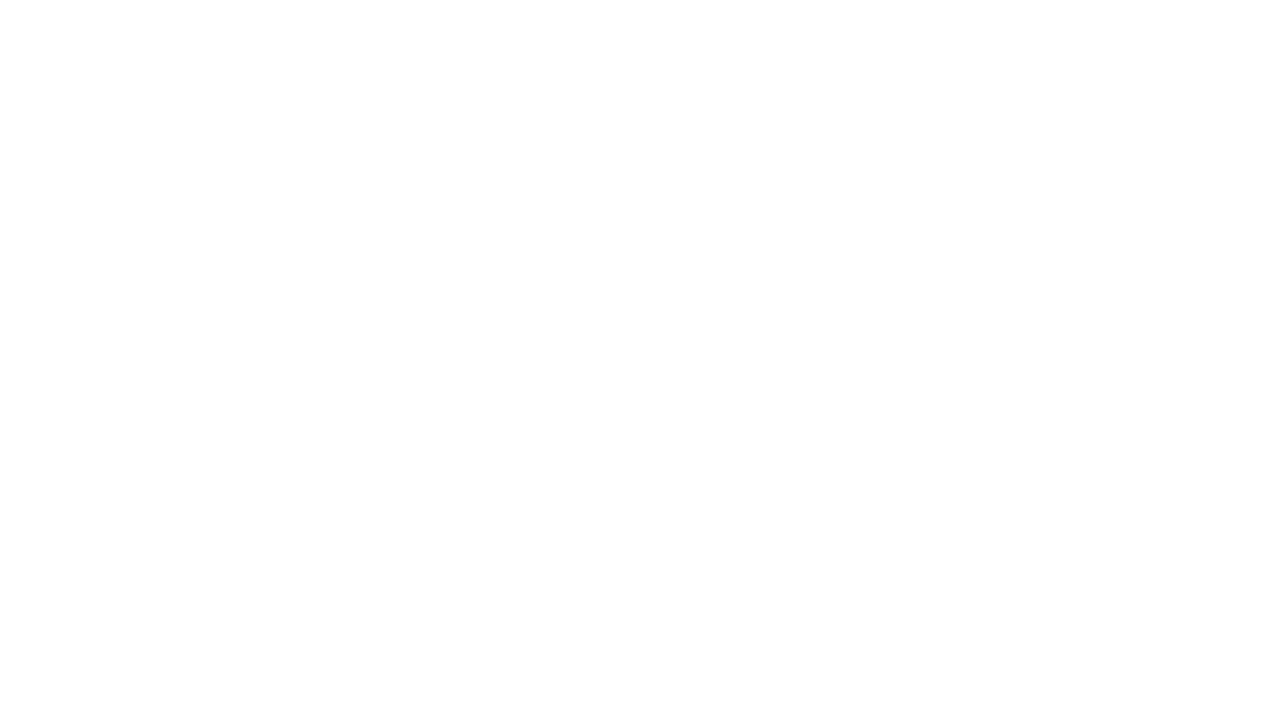

Clicked browser forward button
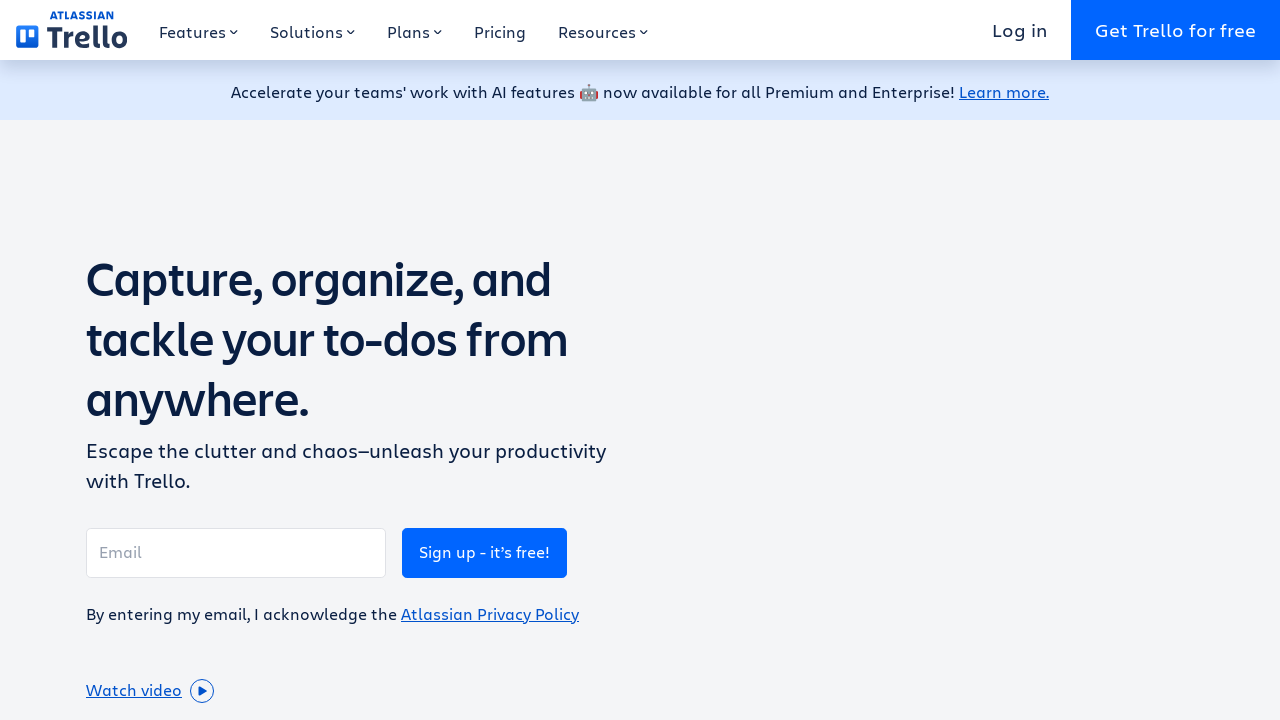

Refreshed the current page
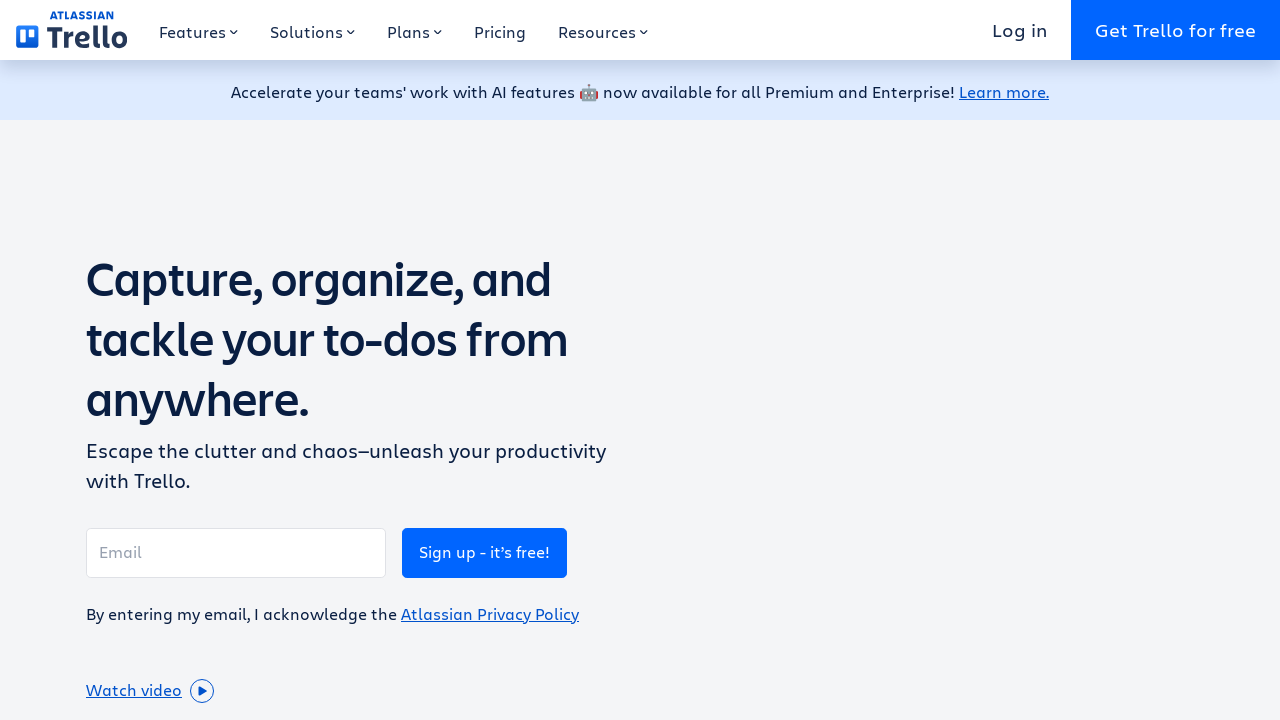

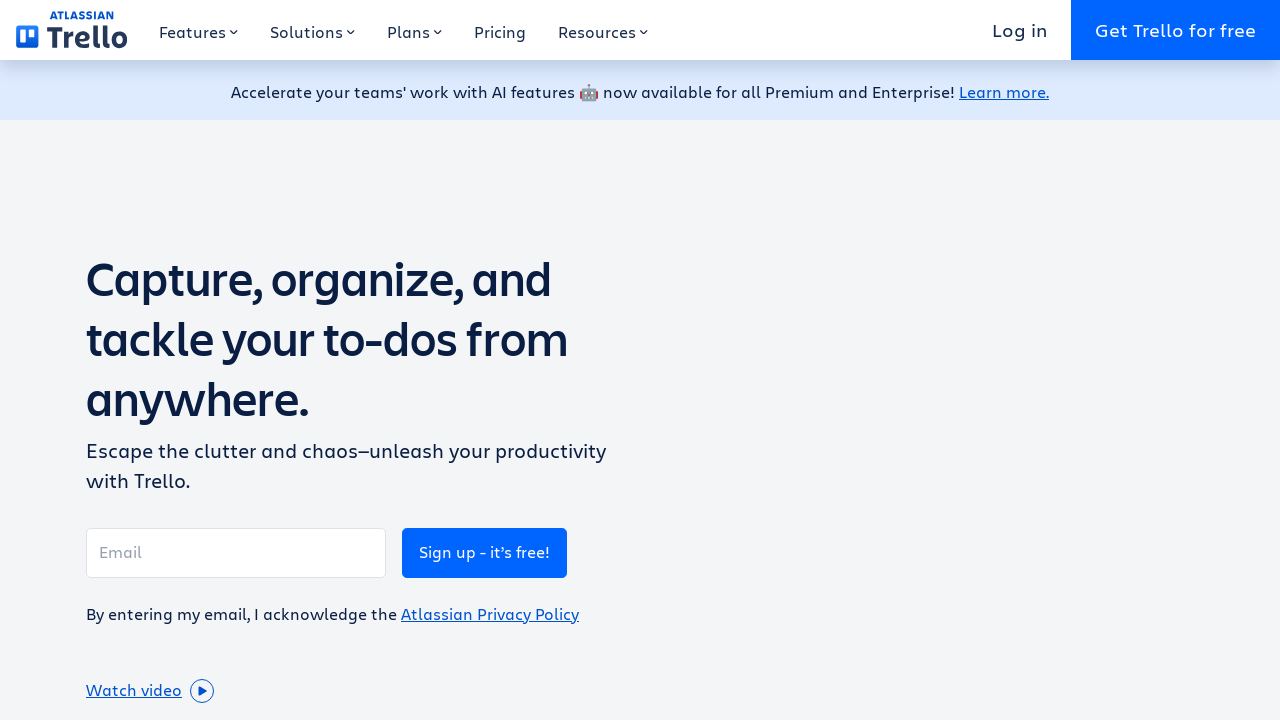